Tests the Continue Shopping button navigation from cart back to inventory page on Swag Labs demo site

Starting URL: https://www.saucedemo.com/

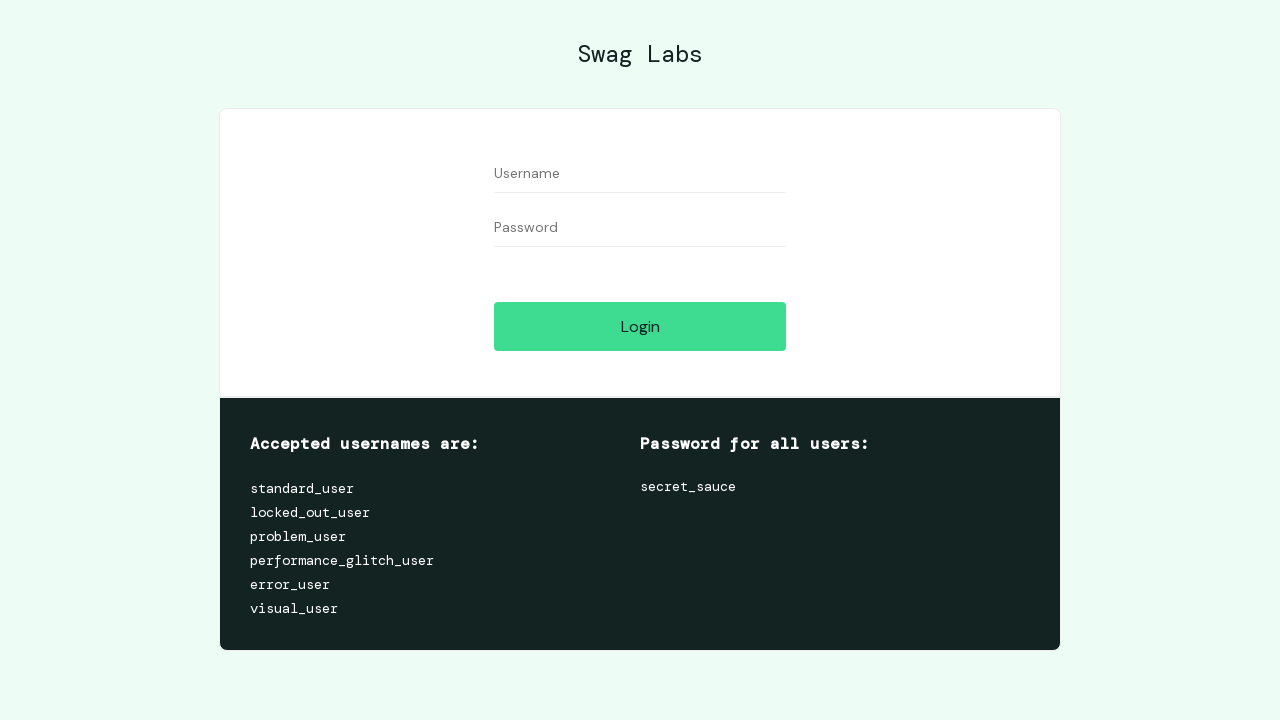

Filled username field with 'standard_user' on input[name='user-name']
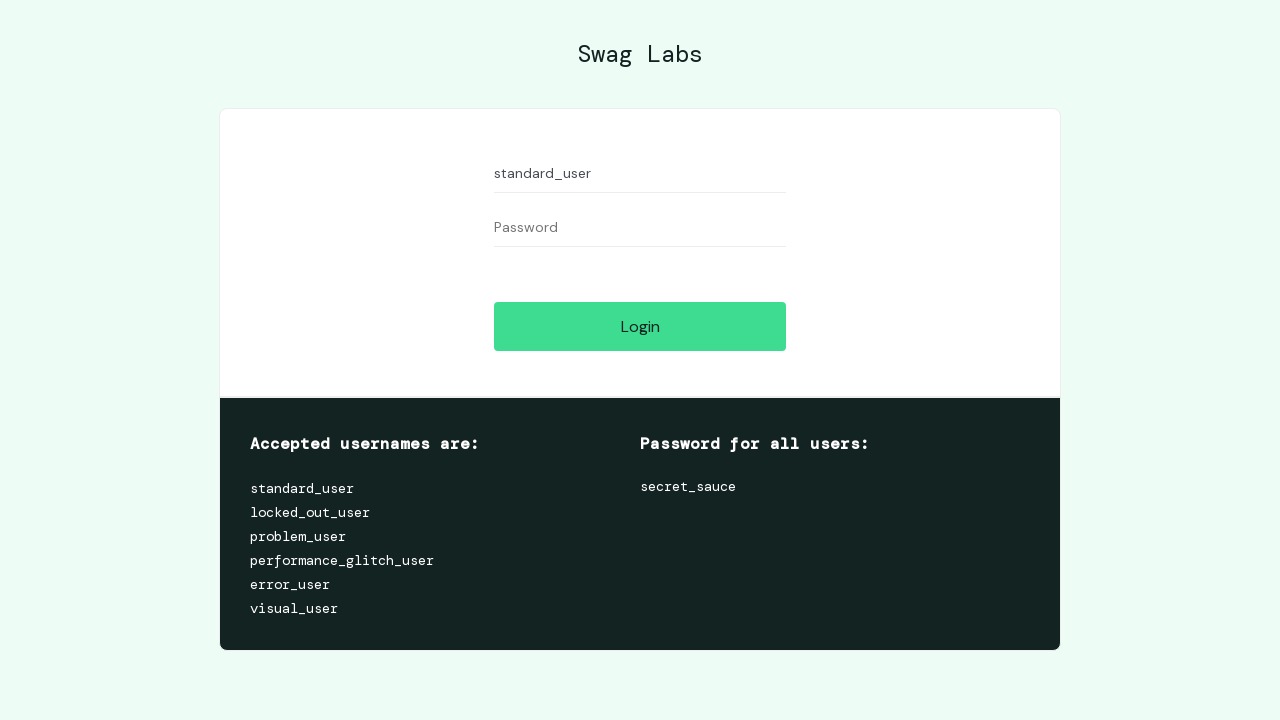

Filled password field with 'secret_sauce' on input[name='password']
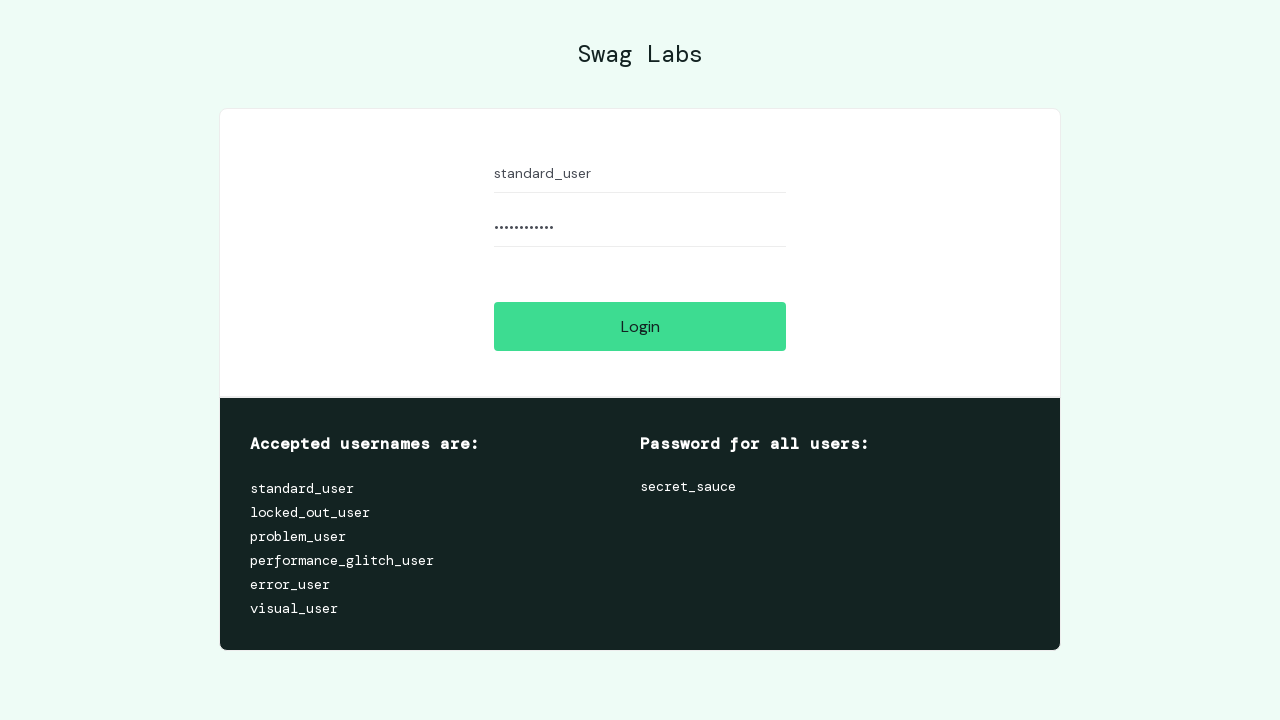

Clicked Login button at (640, 326) on [value='Login']
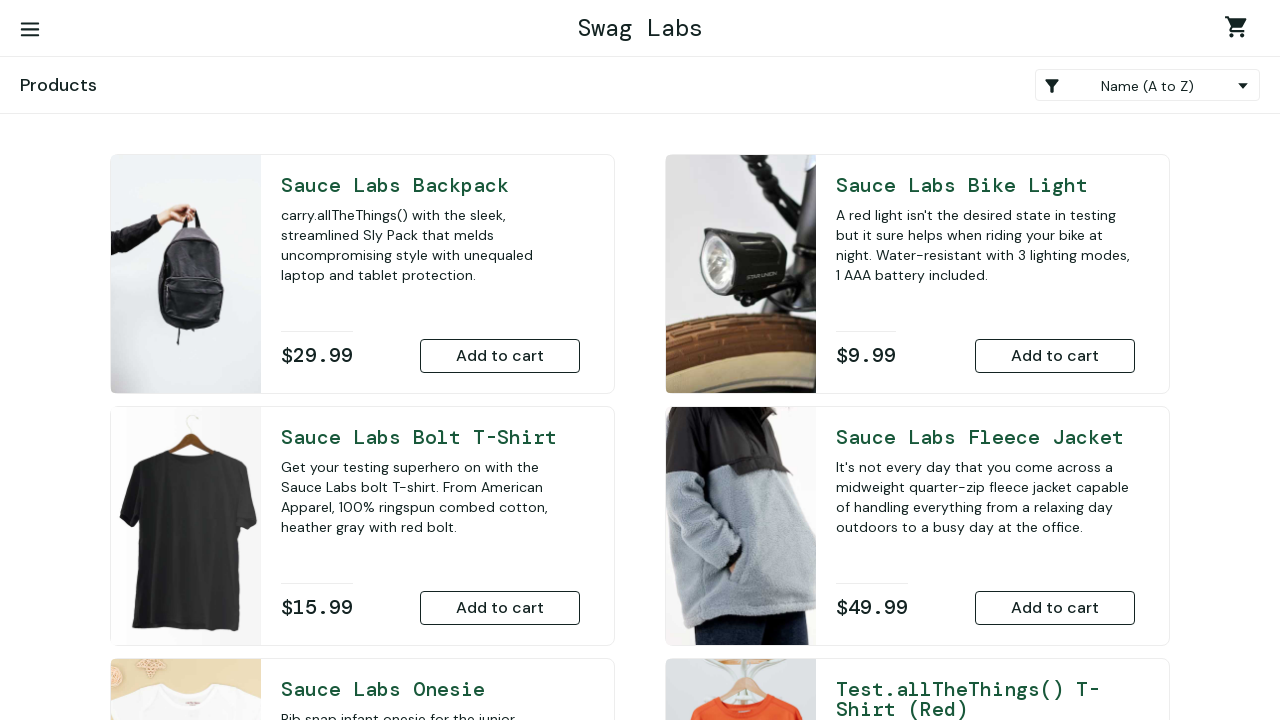

Added Sauce Labs Bike Light to cart at (1055, 356) on #add-to-cart-sauce-labs-bike-light
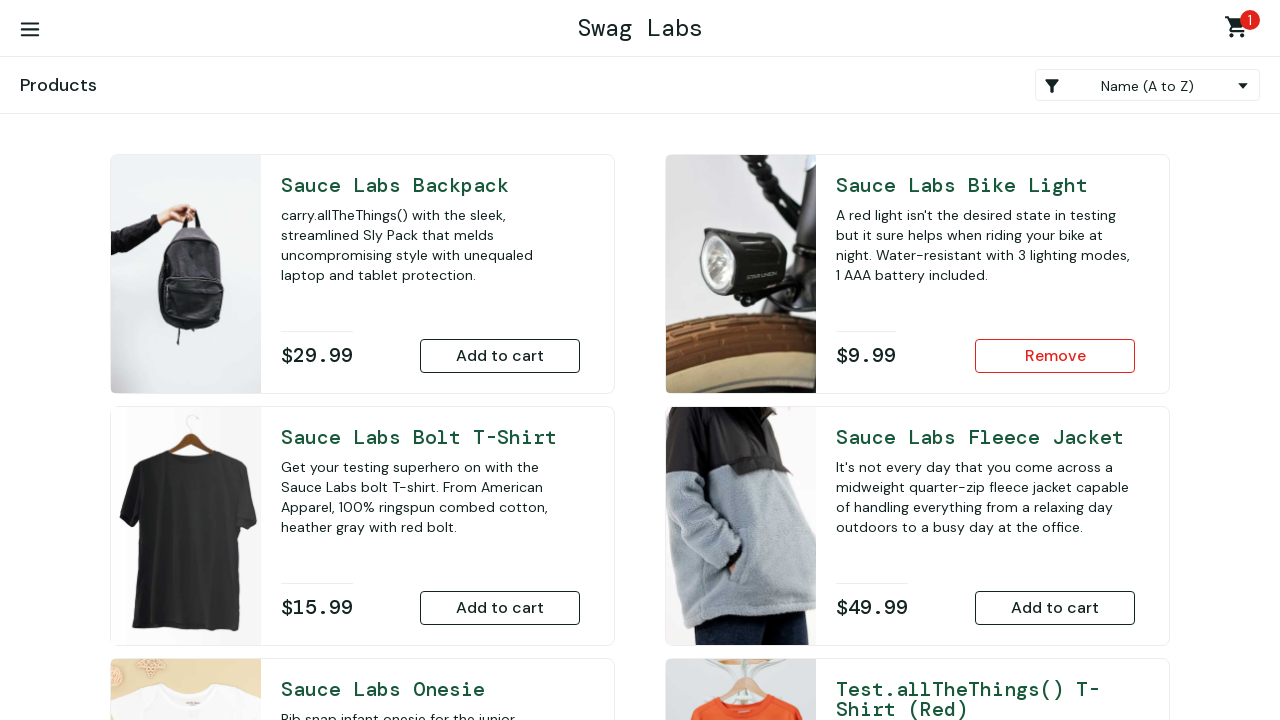

Clicked shopping cart link to navigate to cart page at (1240, 30) on [data-test='shopping-cart-link']
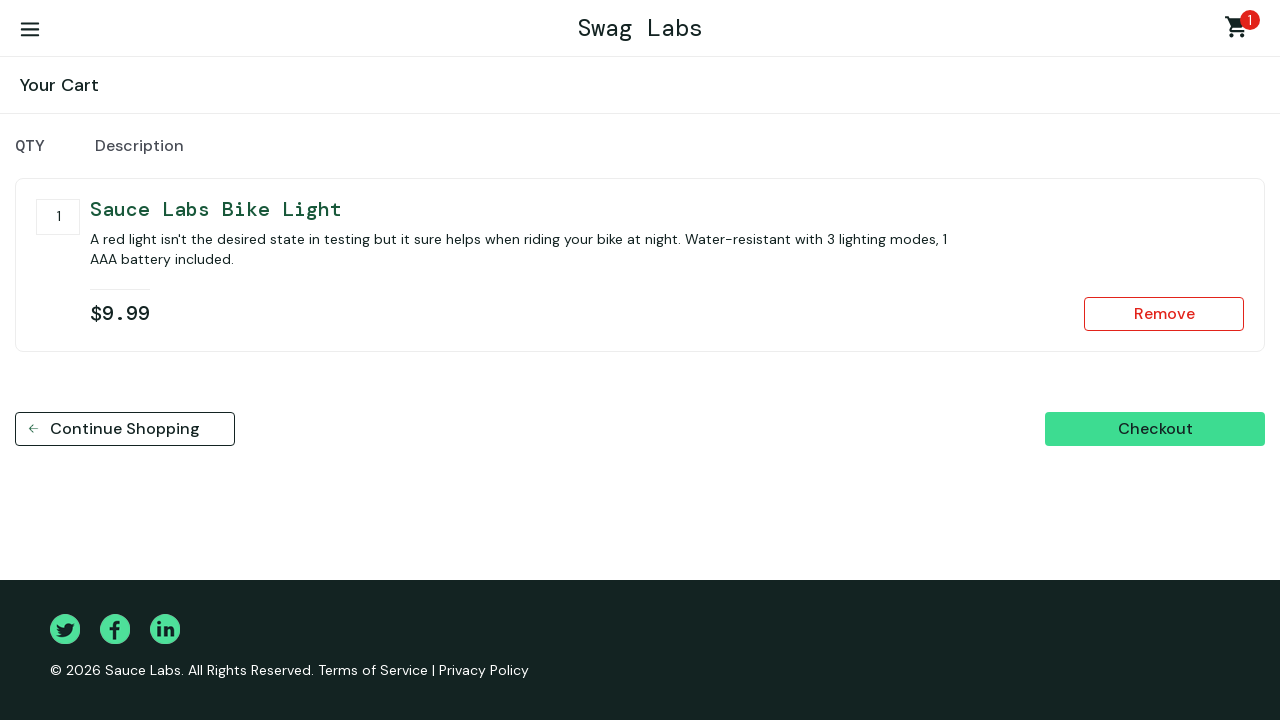

Clicked Continue Shopping button from cart at (125, 429) on #continue-shopping
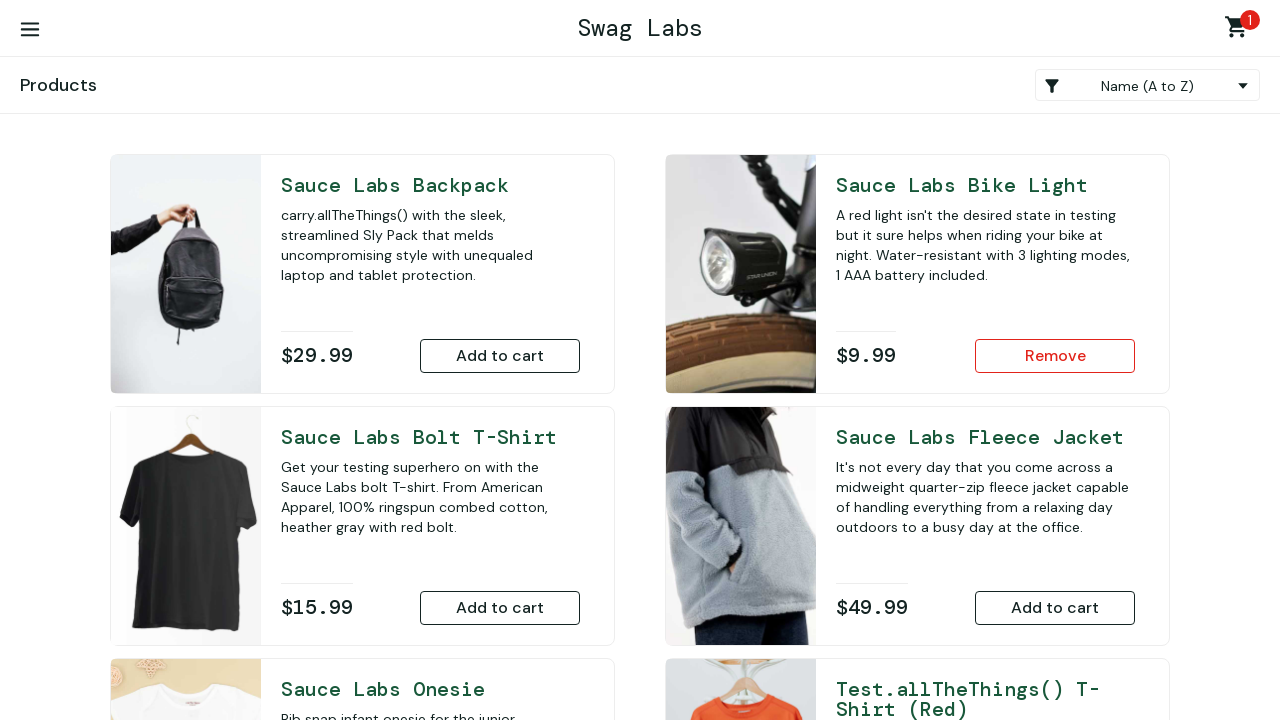

Verified navigation back to inventory page
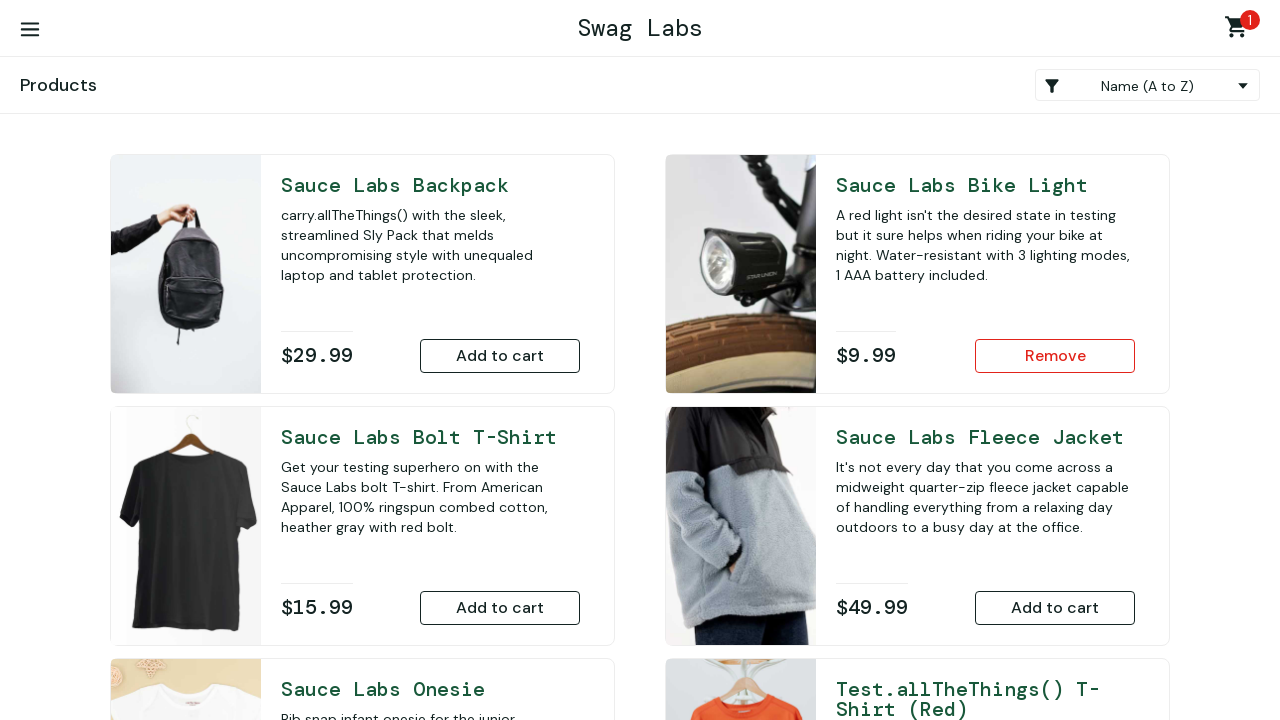

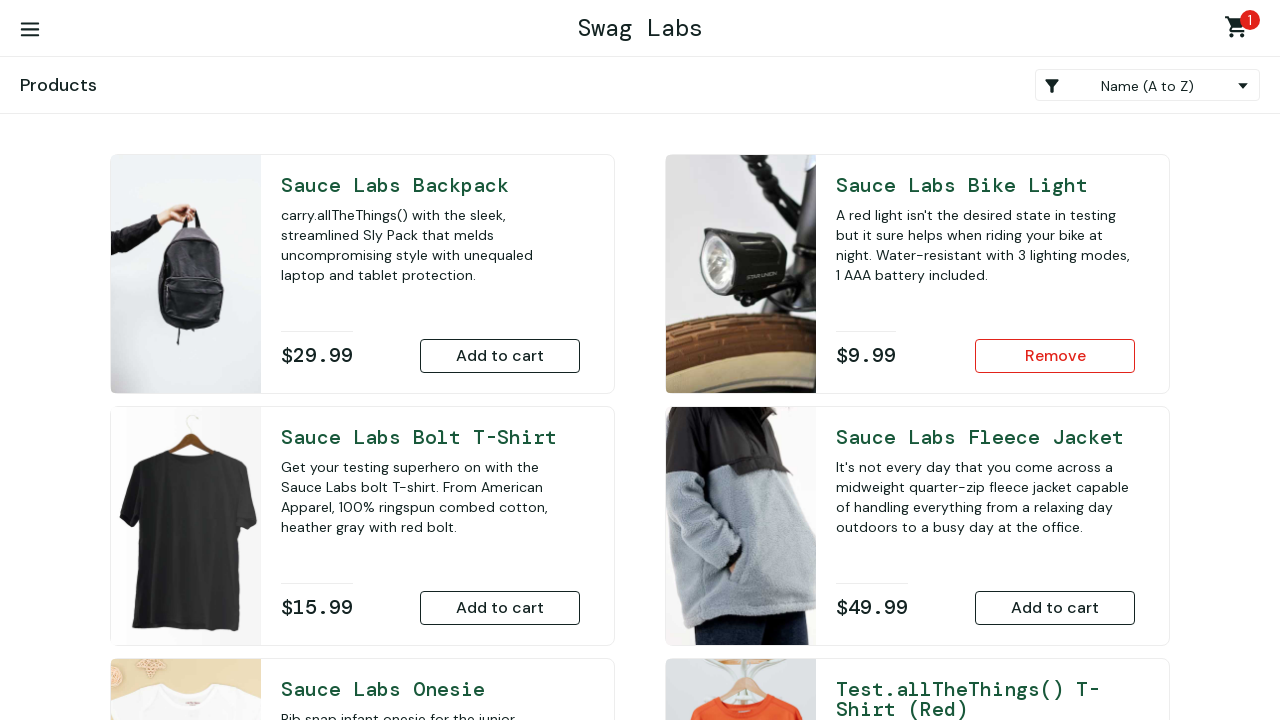